Tests hover menu navigation on a course content page by hovering over menu items and clicking on a Selenium certification training link

Starting URL: http://greenstech.in/selenium-course-content.html

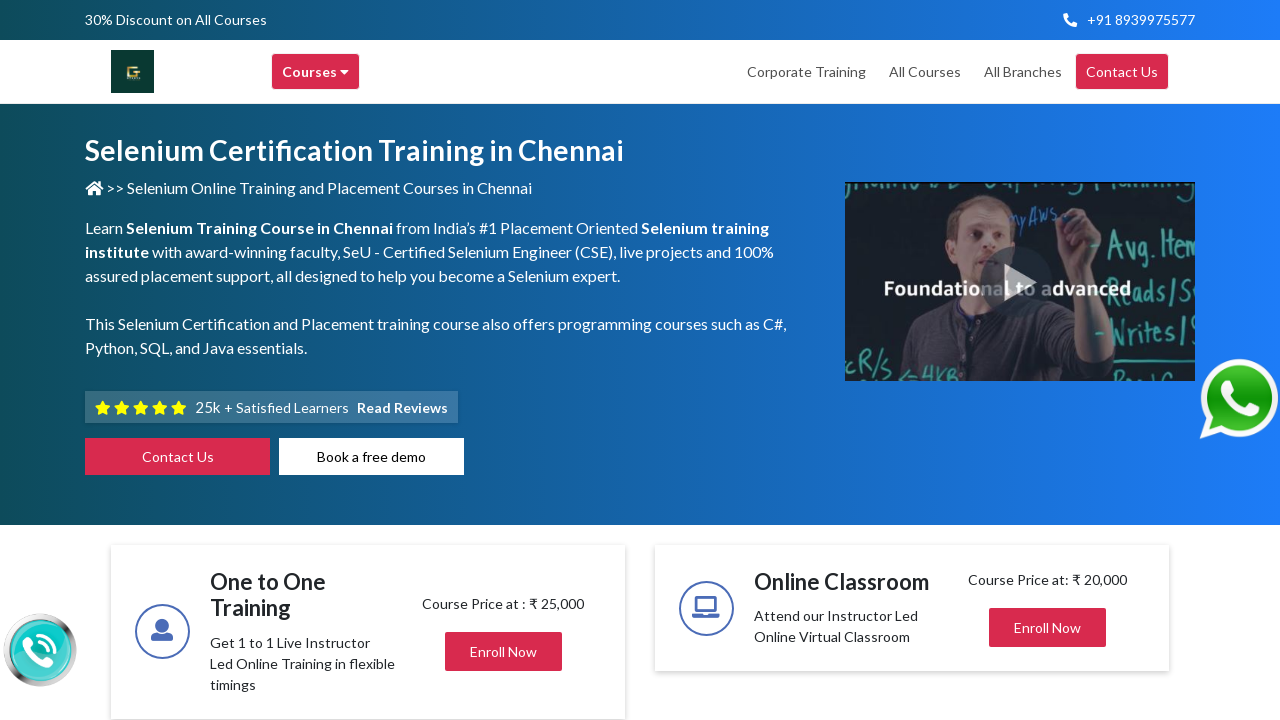

Hovered over courses menu button at (316, 72) on xpath=//div[@class='header-browse-greens']
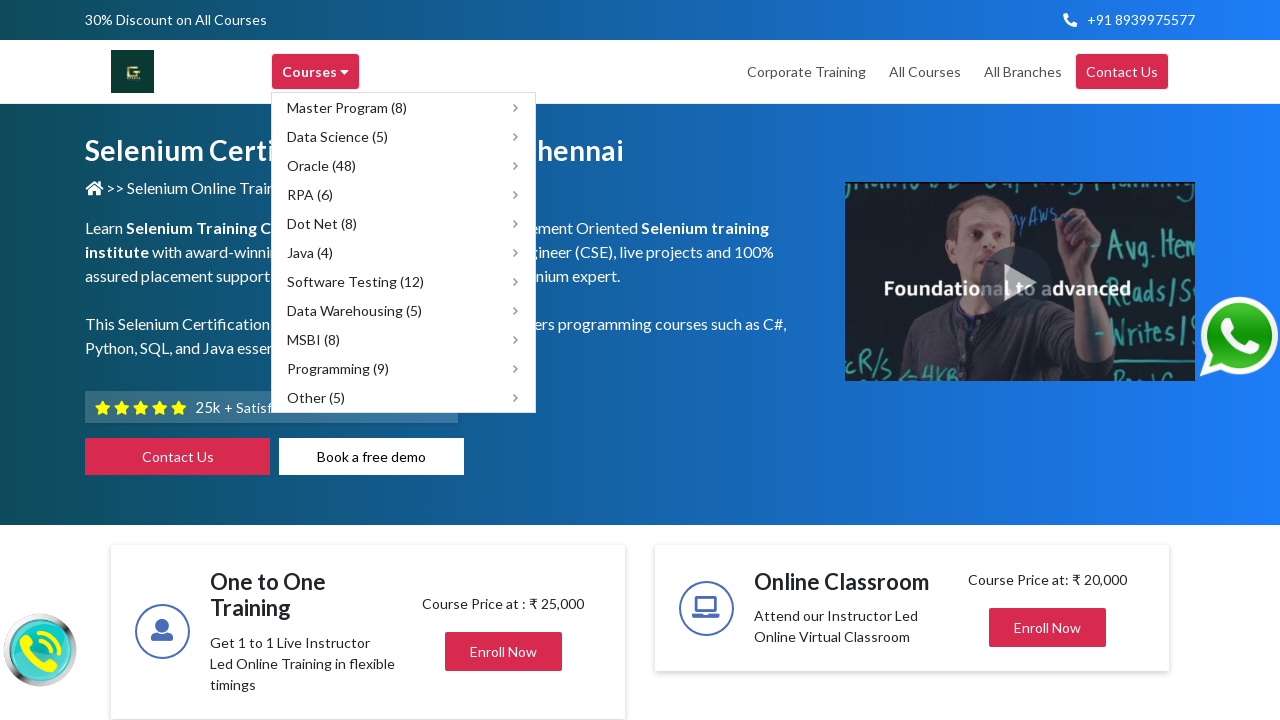

Hovered over Software Testing menu item at (356, 282) on xpath=//span[text()='Software Testing (12)']
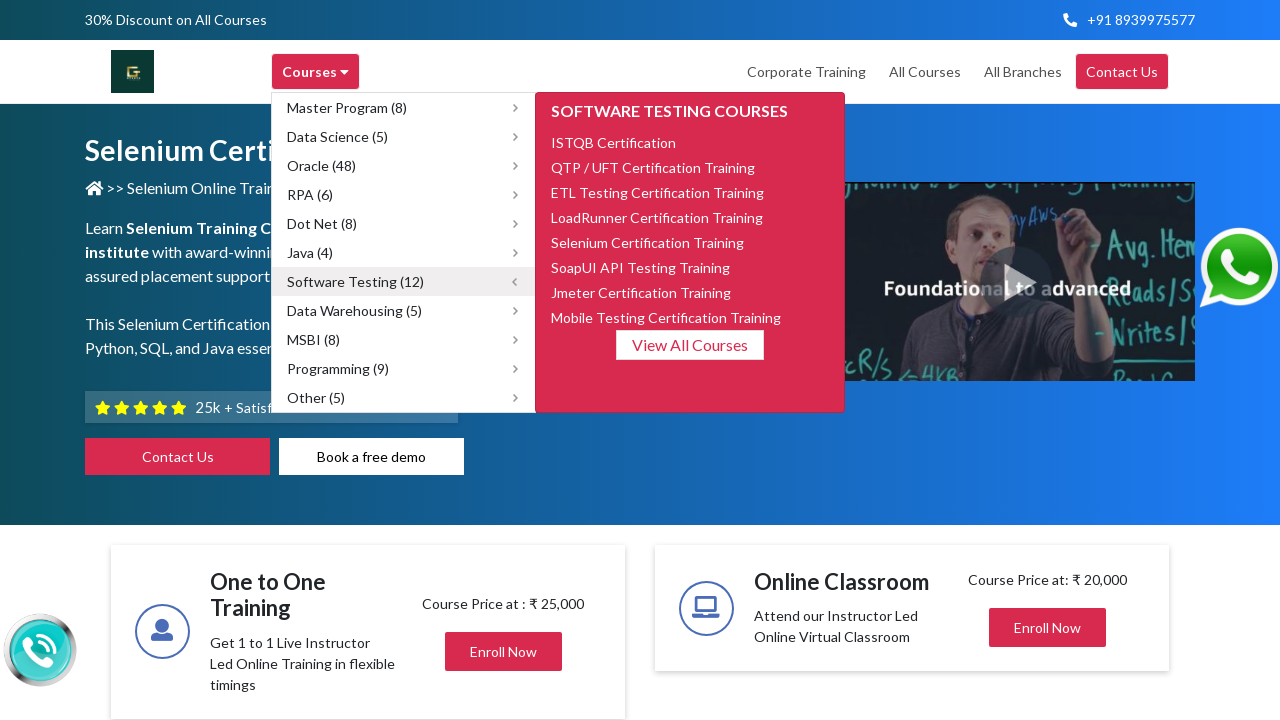

Clicked on Selenium Certification Training link at (648, 242) on xpath=//span[text()='Selenium Certification Training']
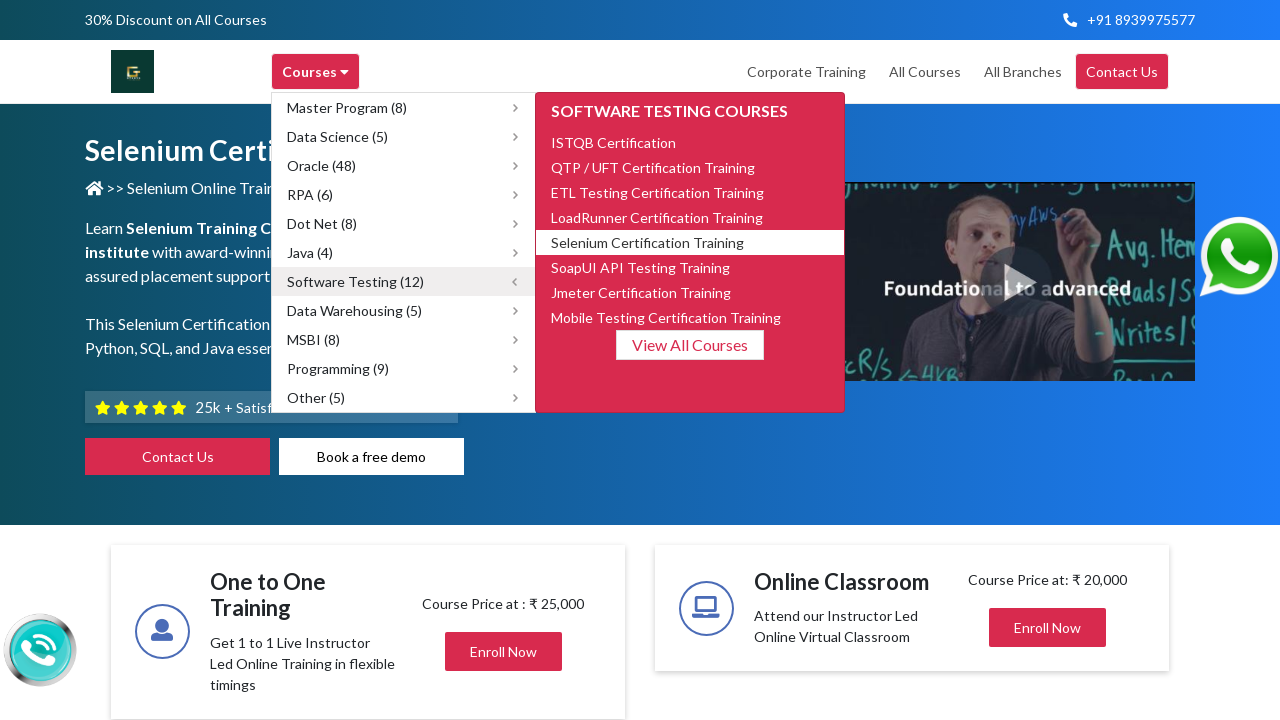

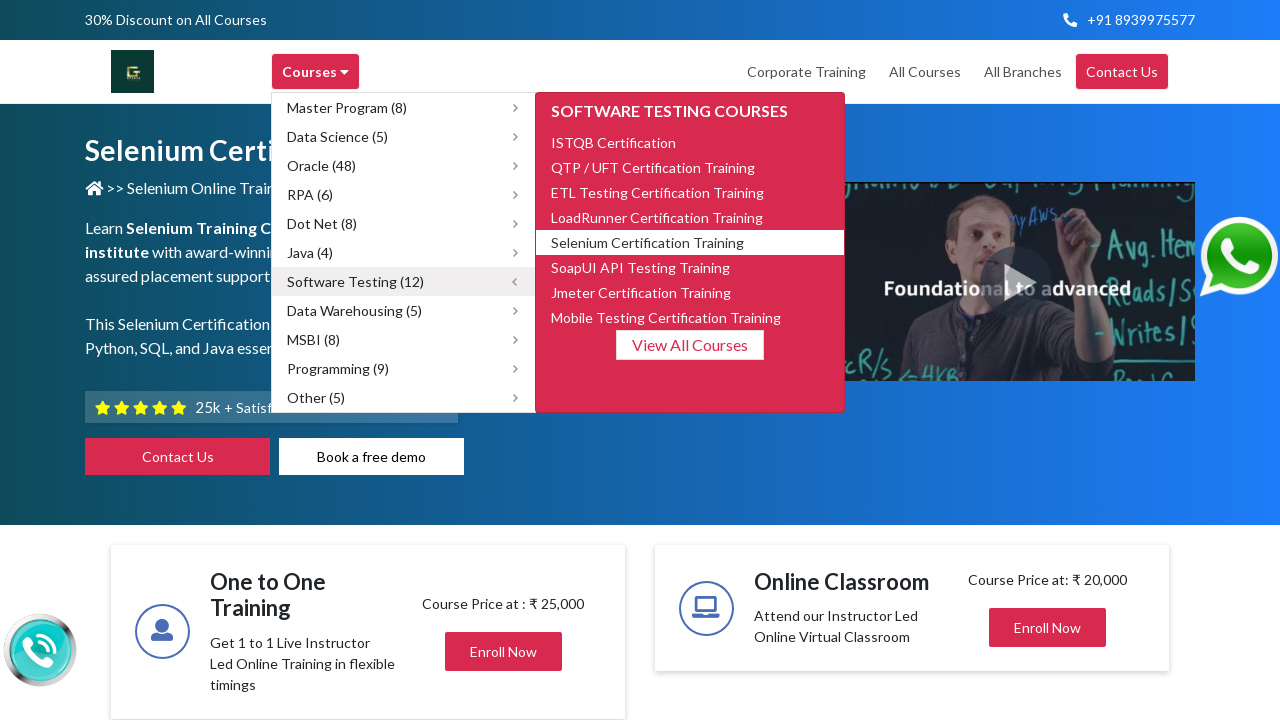